Tests flight search functionality by selecting origin/destination airports, date, number of passengers, and submitting the search form

Starting URL: https://rahulshettyacademy.com/dropdownsPractise/

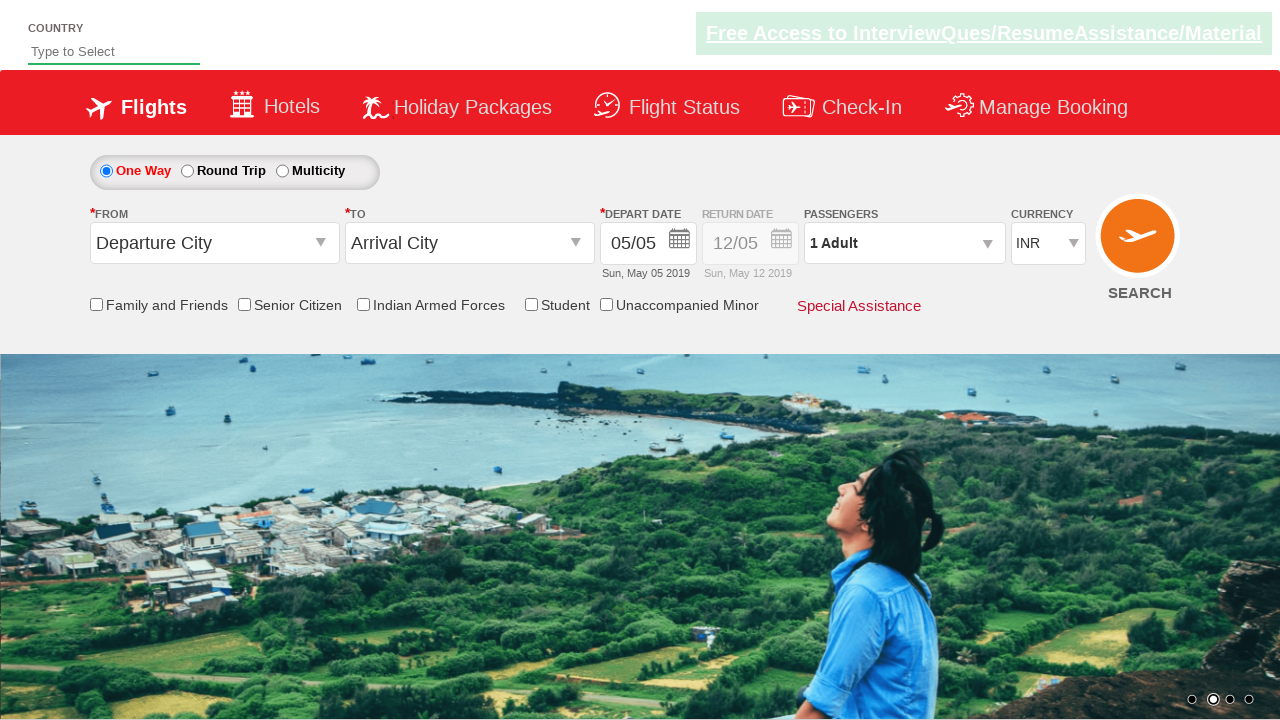

Clicked on origin station dropdown at (214, 243) on #ctl00_mainContent_ddl_originStation1_CTXT
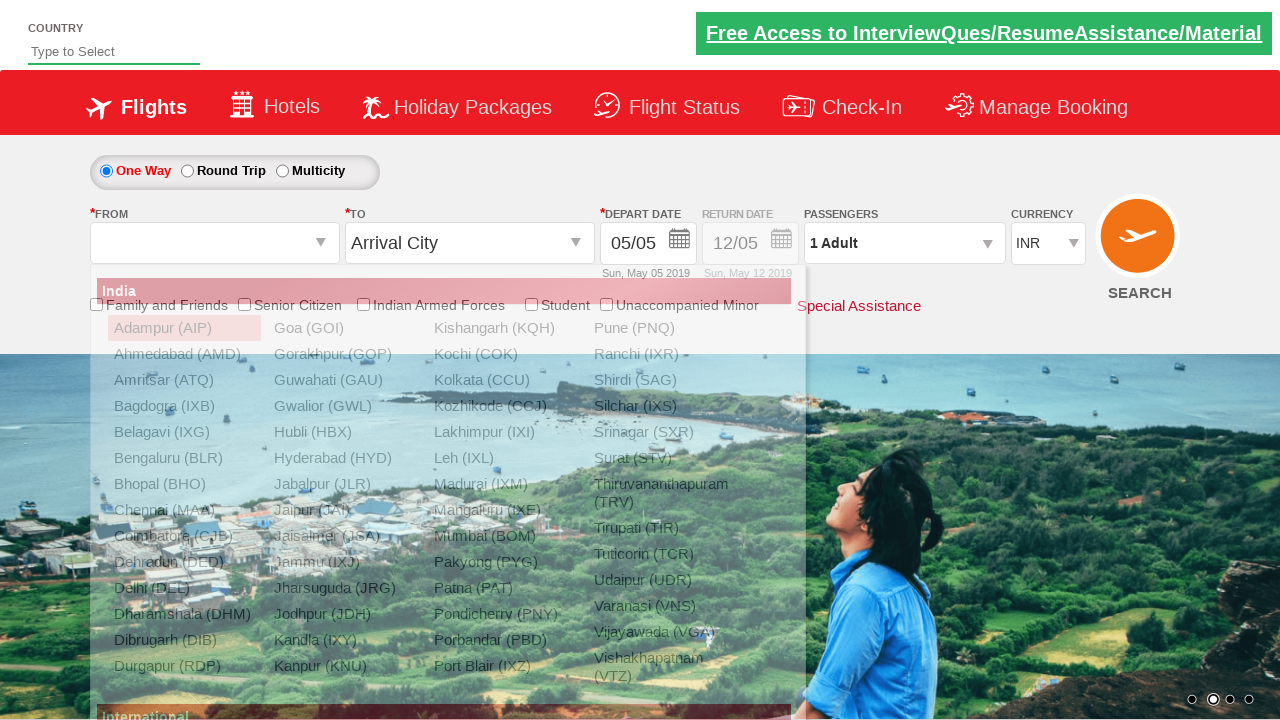

Selected Bangalore (BLR) as origin airport at (184, 458) on xpath=//a[@value='BLR']
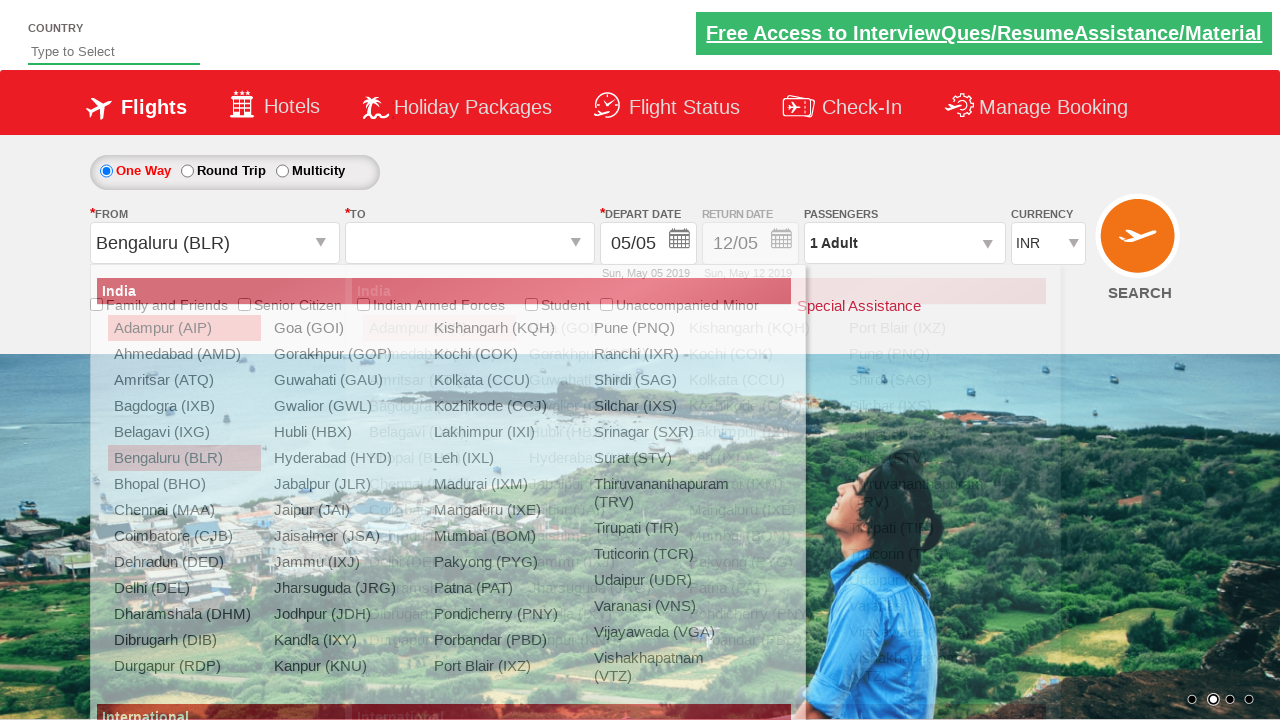

Selected Chennai (MAA) as destination airport at (439, 484) on xpath=//div[@id='glsctl00_mainContent_ddl_destinationStation1_CTNR'] //*[@value=
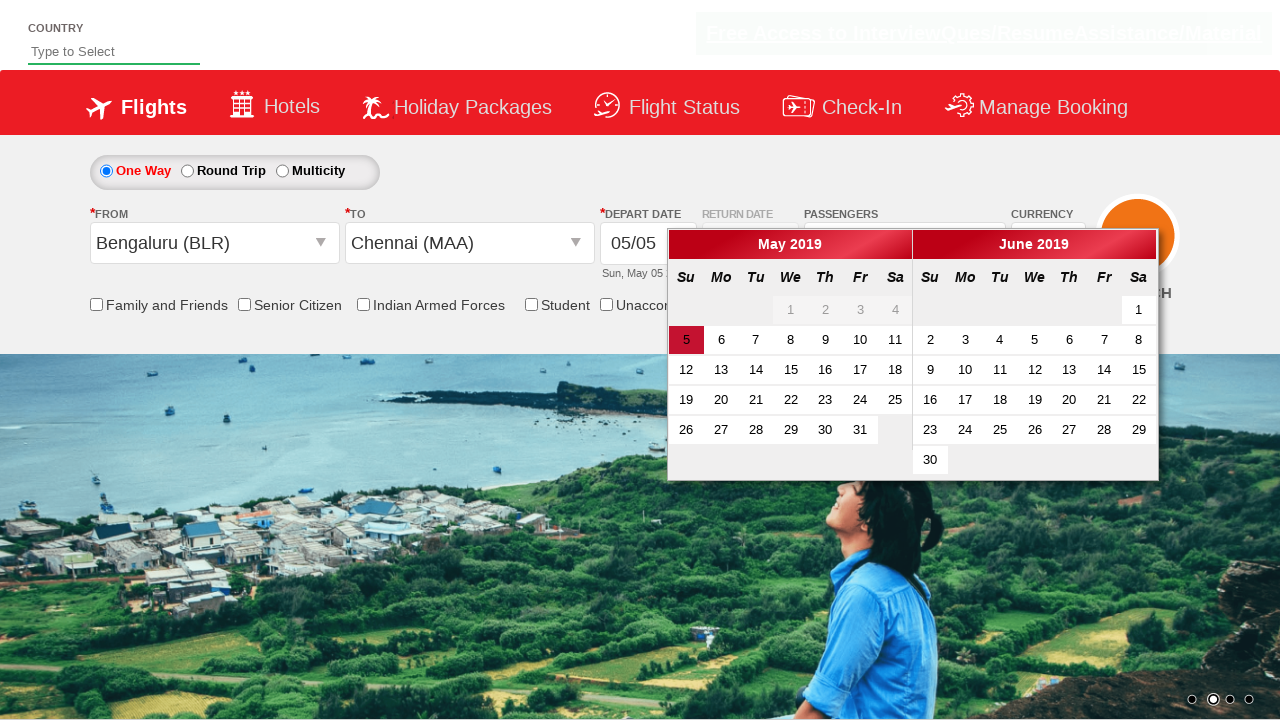

Selected travel date from calendar at (791, 370) on xpath=//*[@id='ui-datepicker-div']/div[1]/table/tbody/tr[3]/td[4]/a
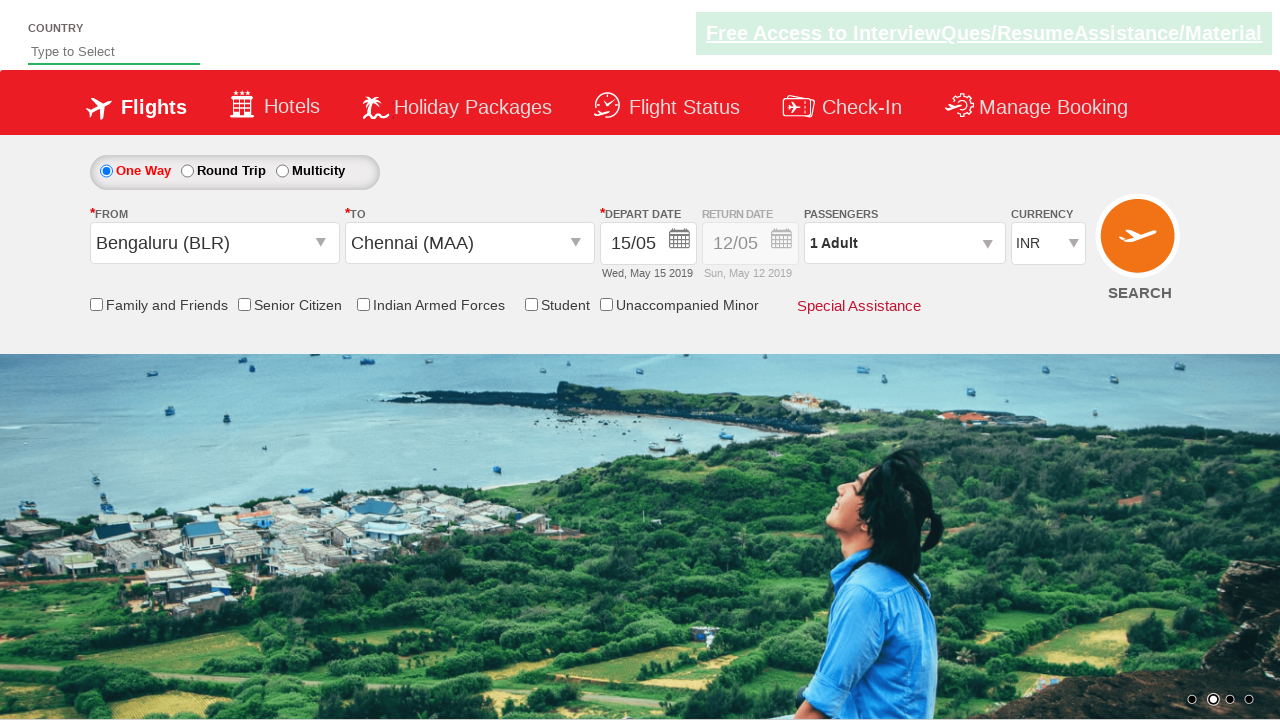

Clicked on passenger selection dropdown at (907, 242) on xpath=//div[@class='row1 adult-infant-child']
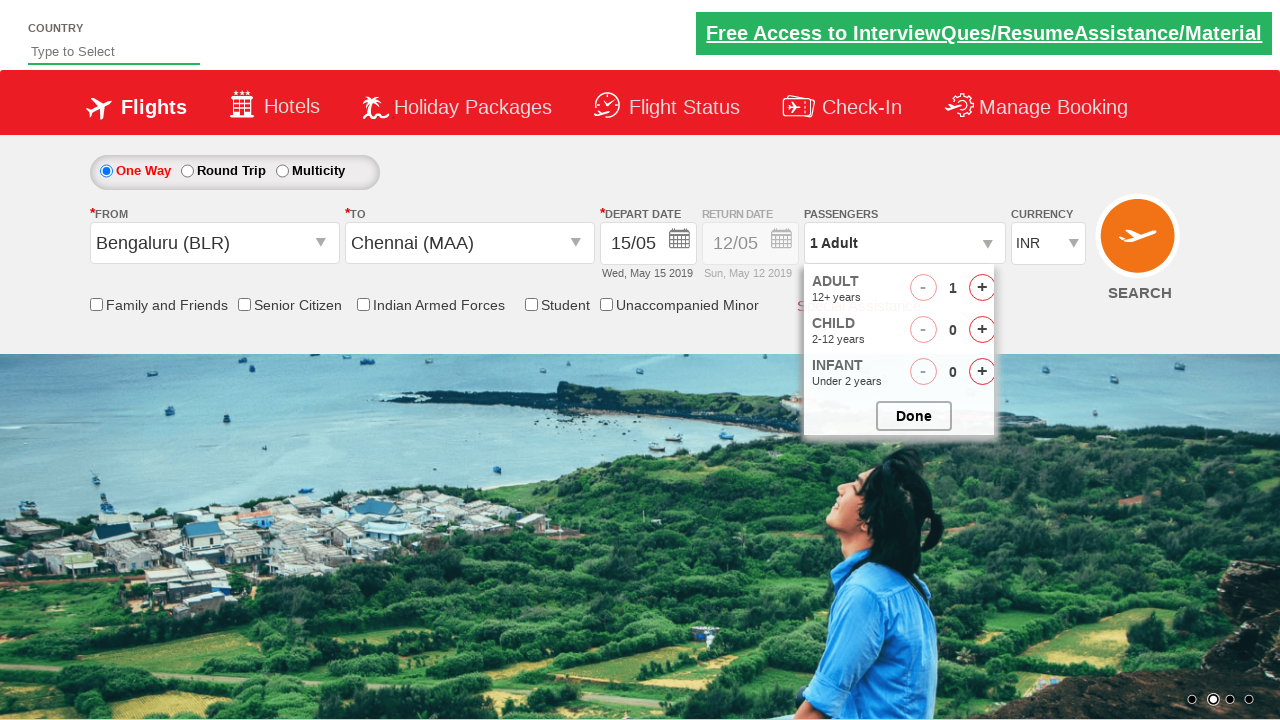

Incremented adult passenger count (increment 1 of 3) at (982, 288) on #hrefIncAdt
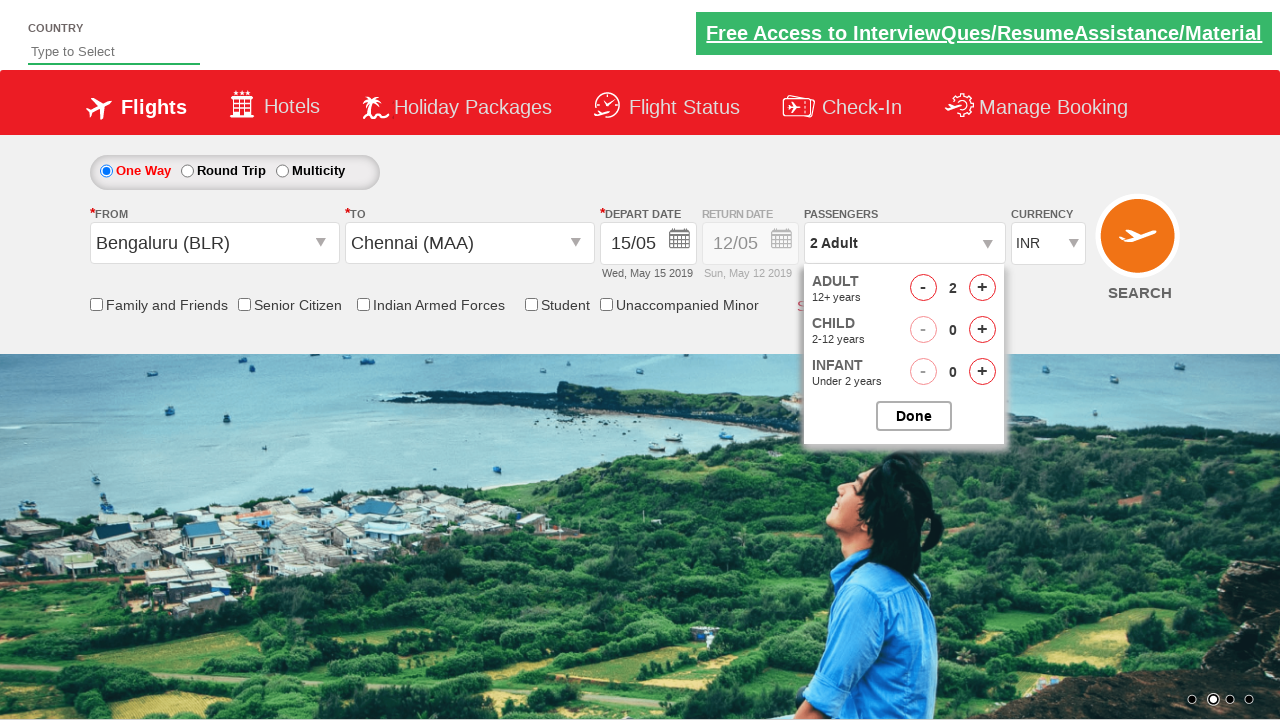

Incremented adult passenger count (increment 2 of 3) at (982, 288) on #hrefIncAdt
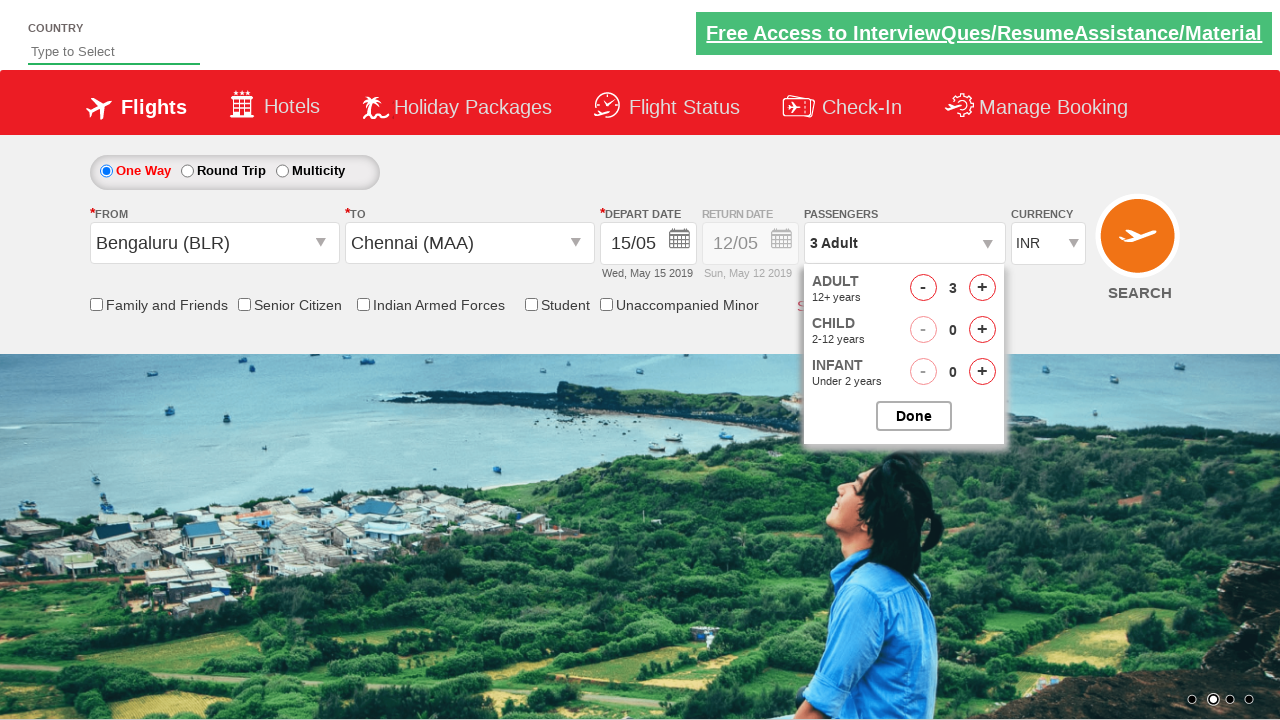

Incremented adult passenger count (increment 3 of 3) at (982, 288) on #hrefIncAdt
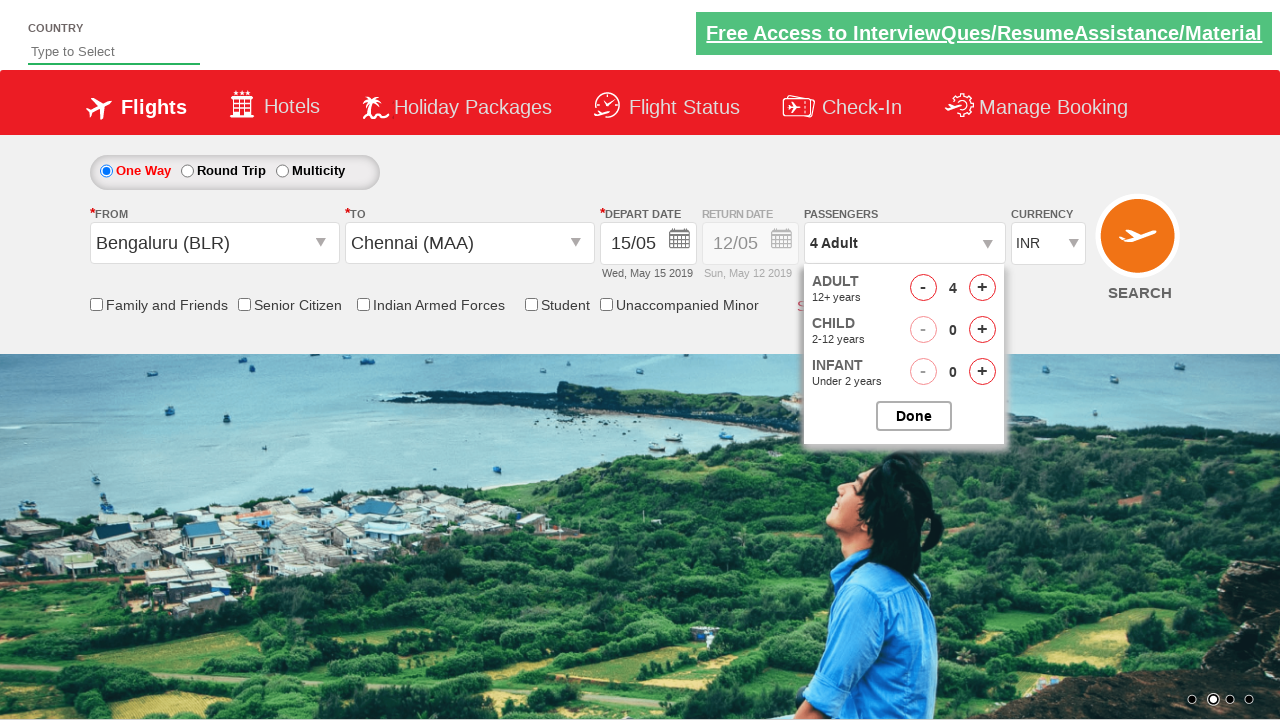

Clicked Find Flights button to submit search form at (1140, 245) on #ctl00_mainContent_btn_FindFlights
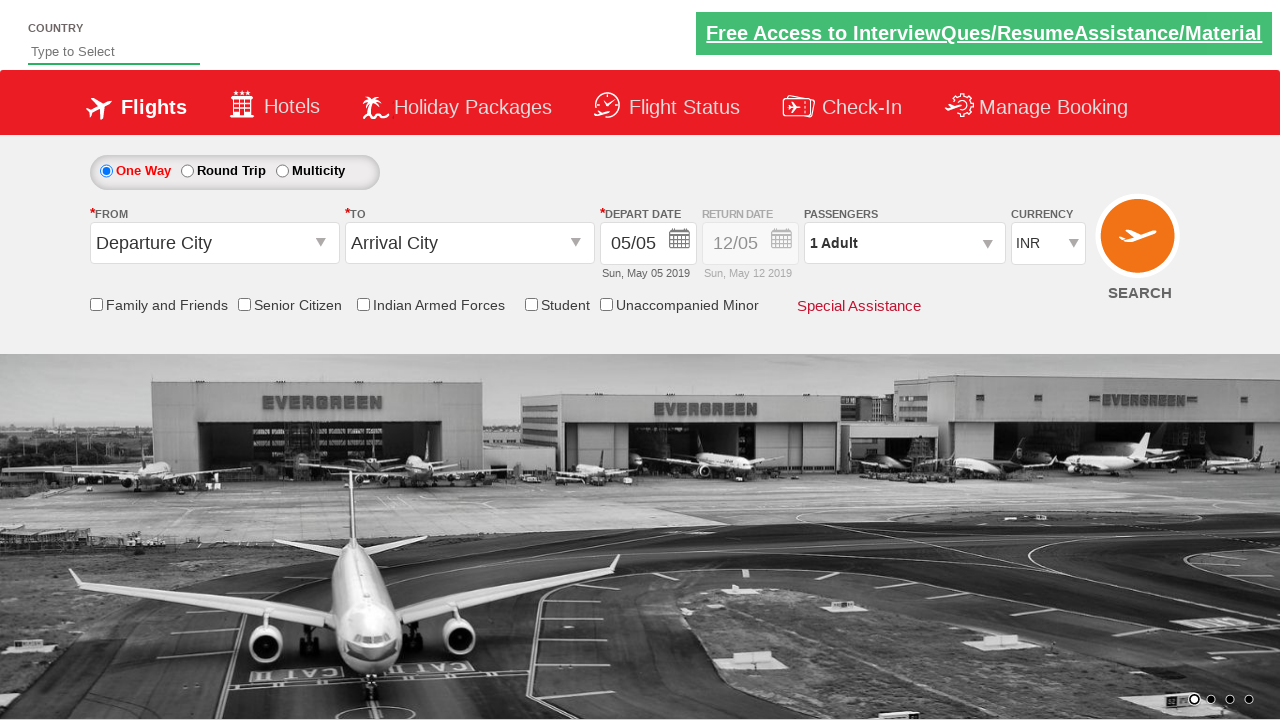

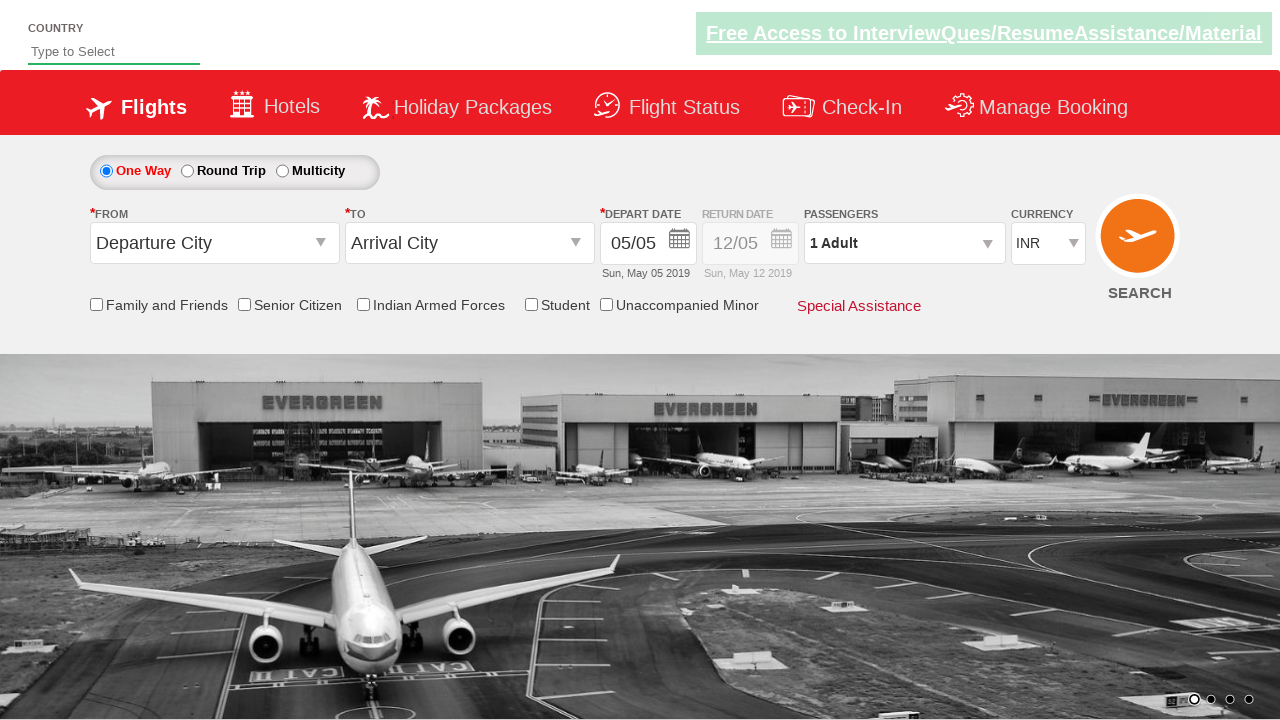